Tests sending a contact message with an invalid email format

Starting URL: https://www.demoblaze.com/index.html

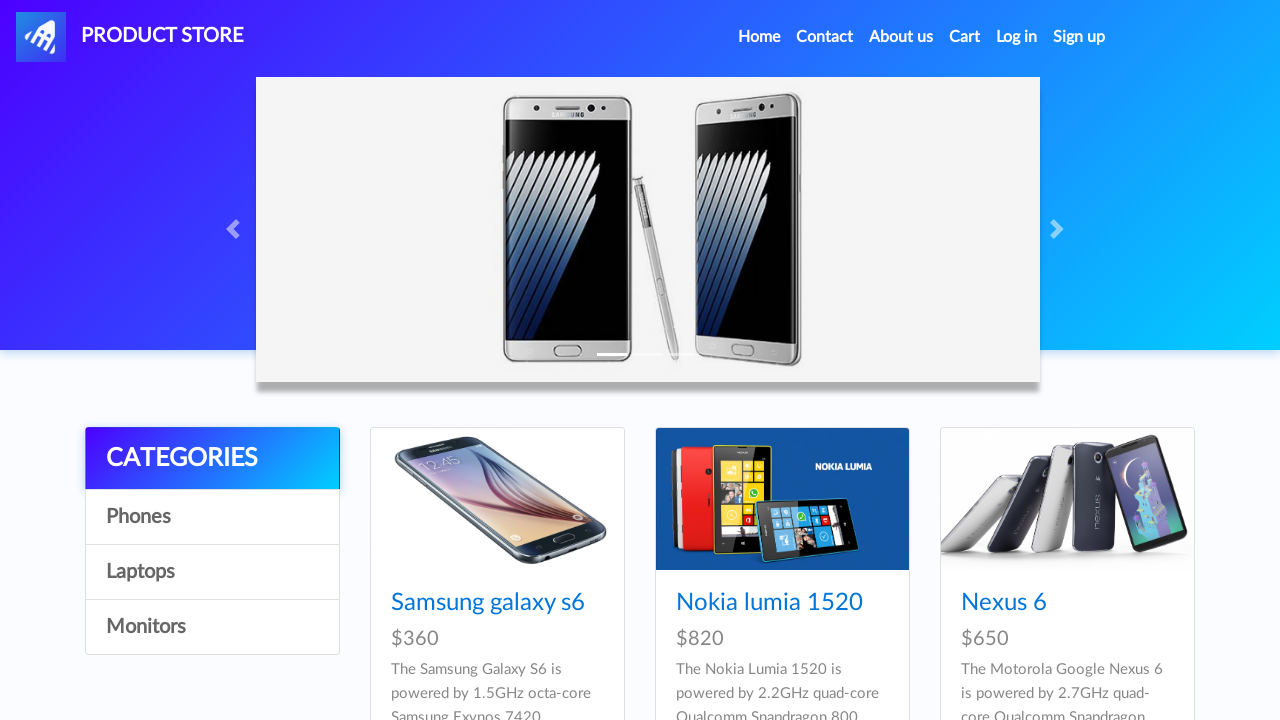

Clicked contact button to open modal at (825, 37) on a[data-target='#exampleModal']
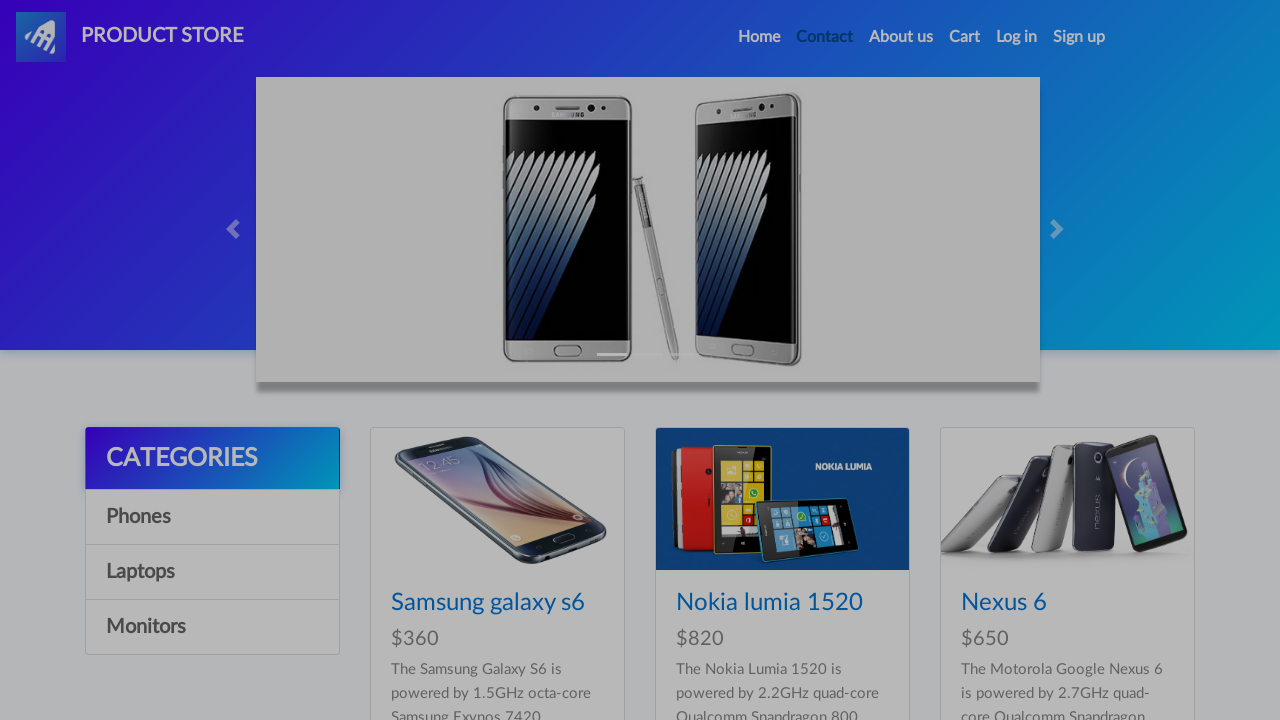

Contact modal appeared
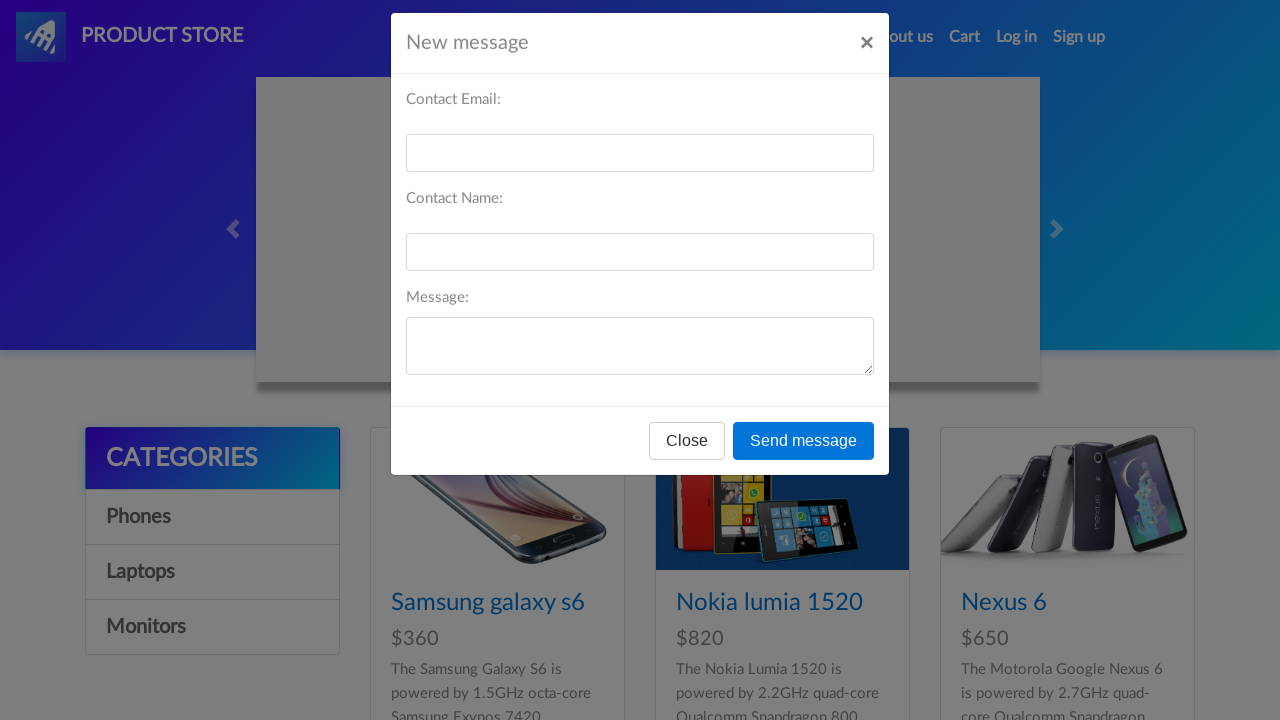

Filled email field with invalid format 'b!fg' on #recipient-email
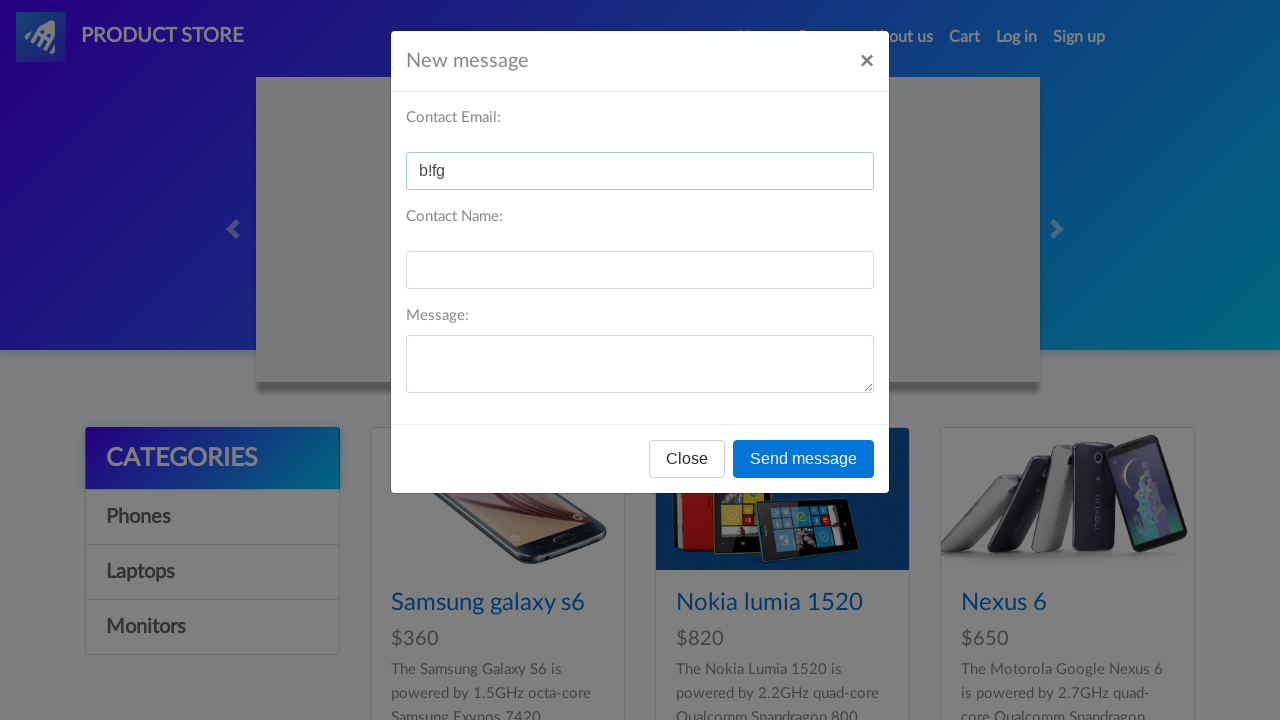

Filled name field with 'Jhon' on #recipient-name
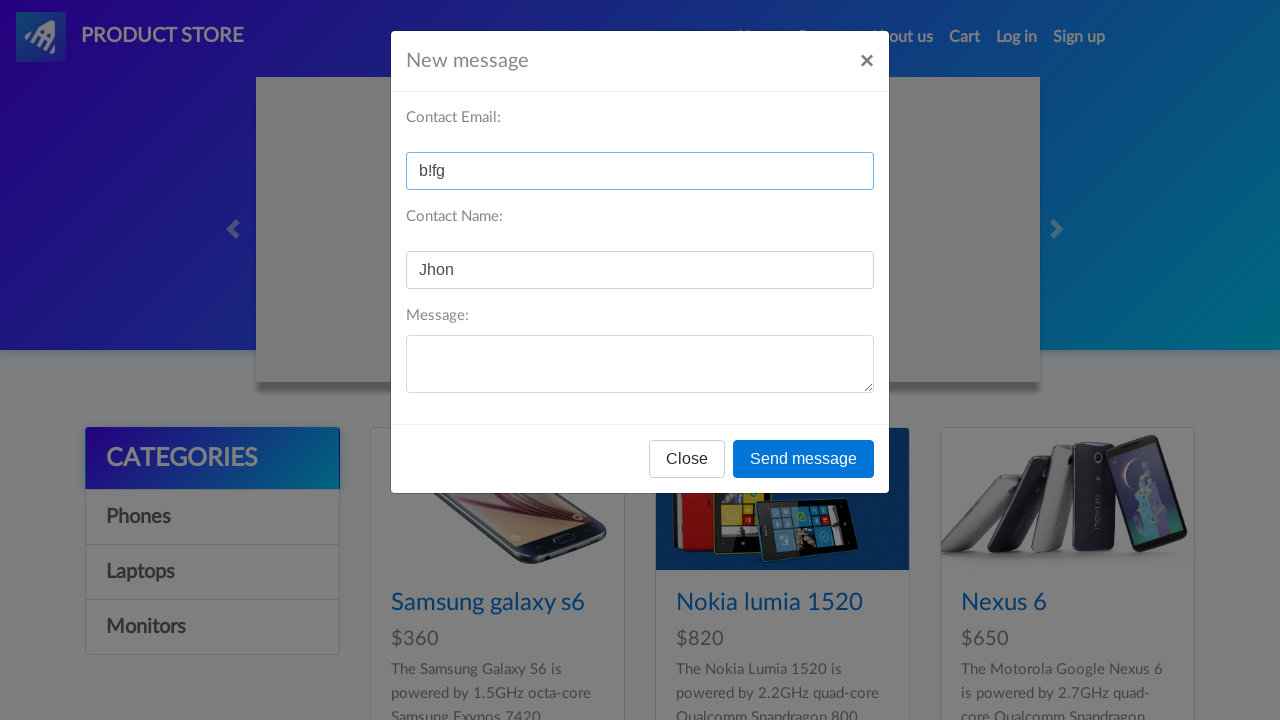

Filled message field with contact message on #message-text
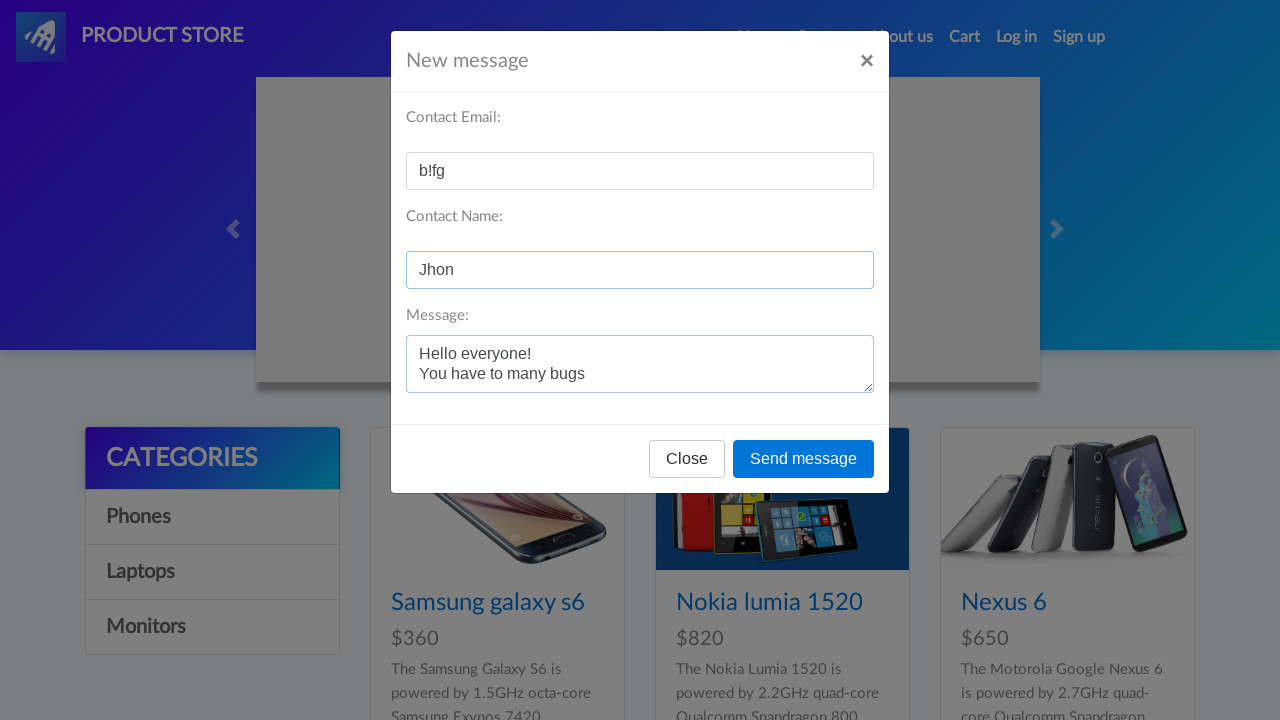

Clicked send message button with invalid email at (804, 459) on button[onclick='send()']
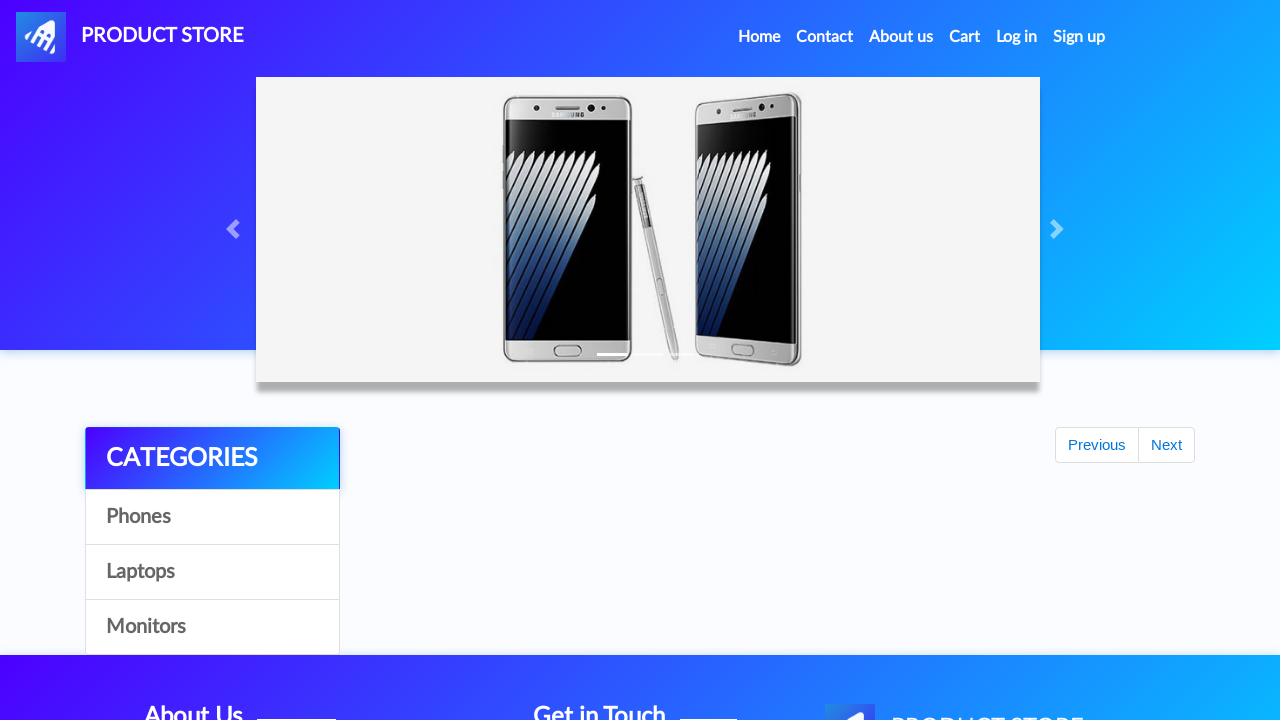

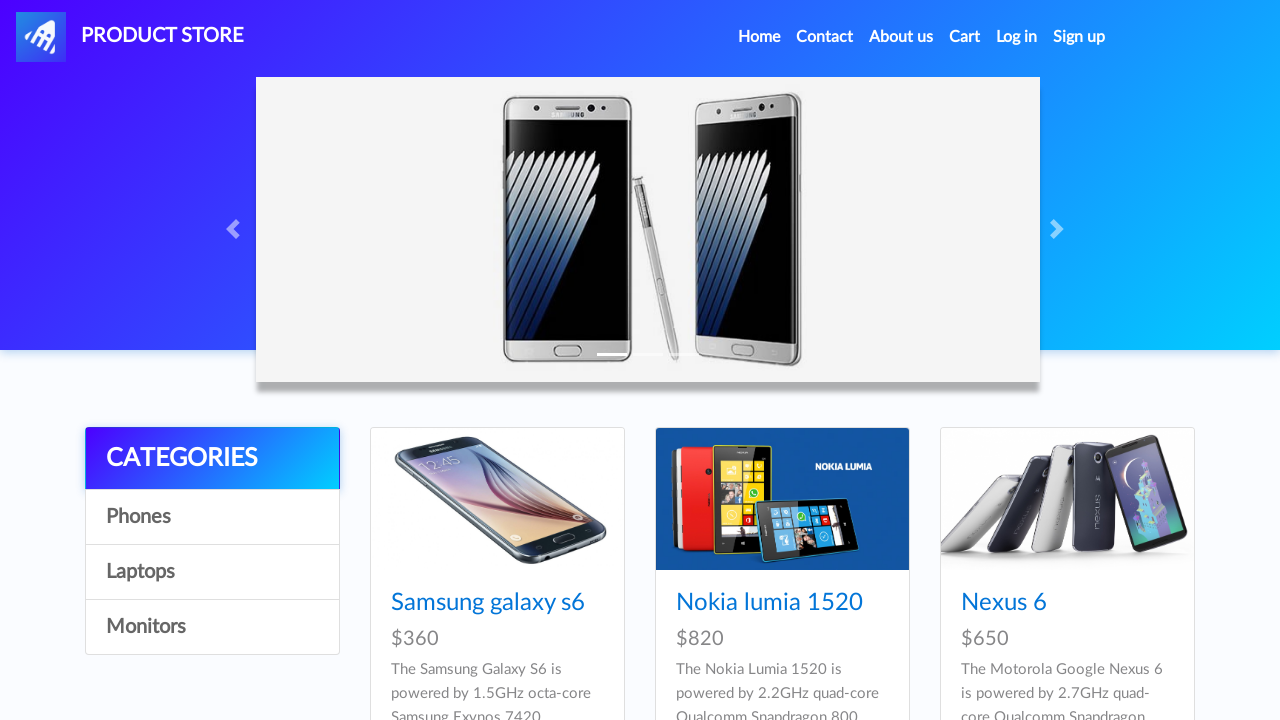